Tests window handling functionality by clicking a button that opens a new browser window/tab, switching to the new window, and then closing it

Starting URL: https://demo.automationtesting.in/Windows.html

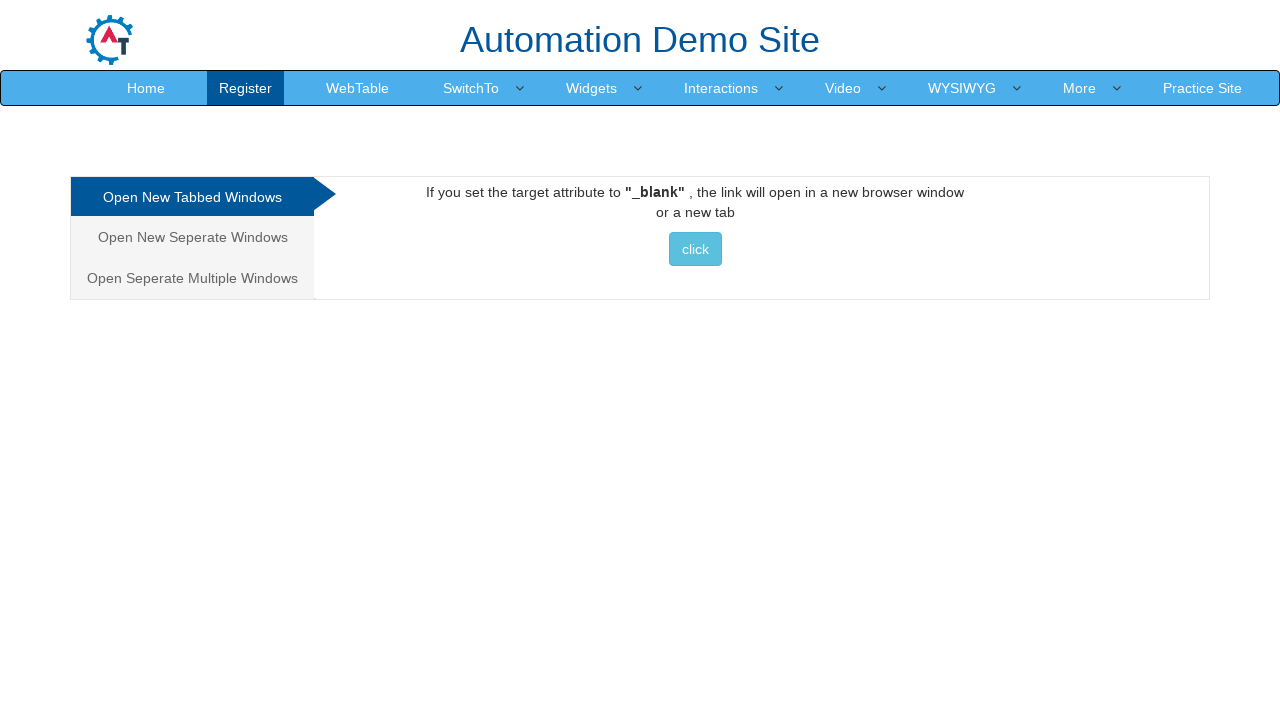

Clicked button to open new window/tab
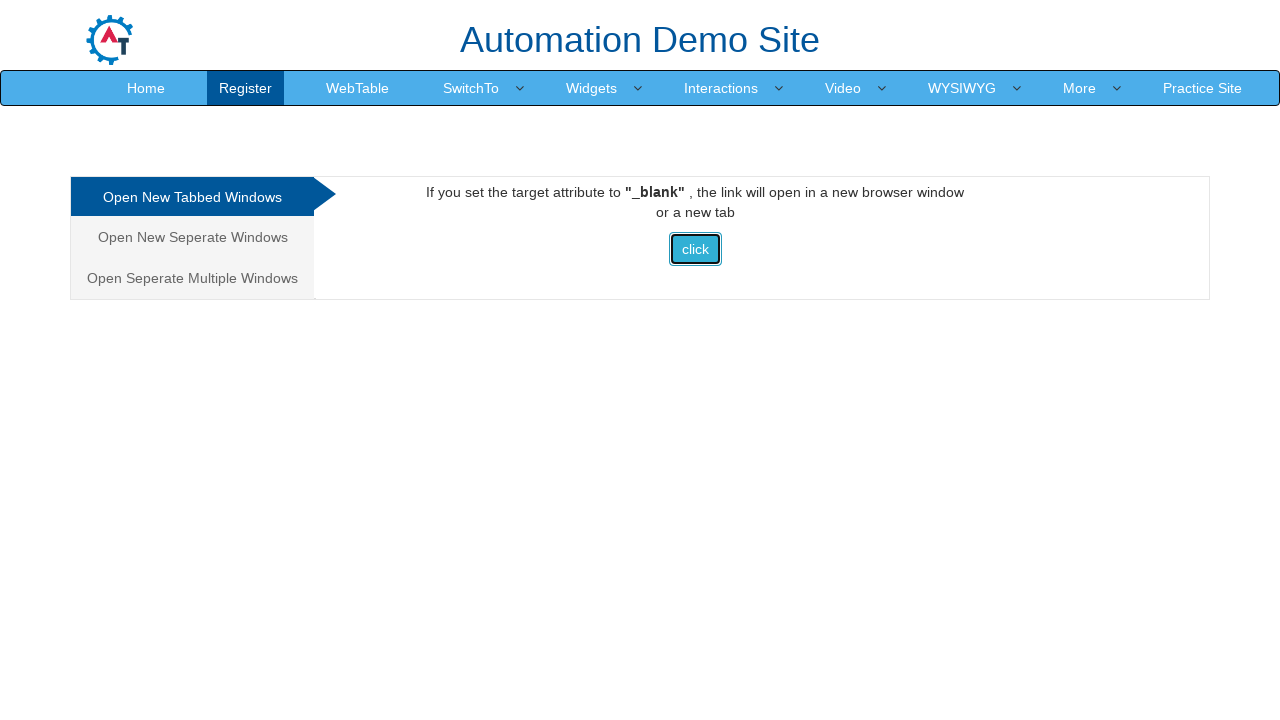

Waited 3 seconds for new page to open
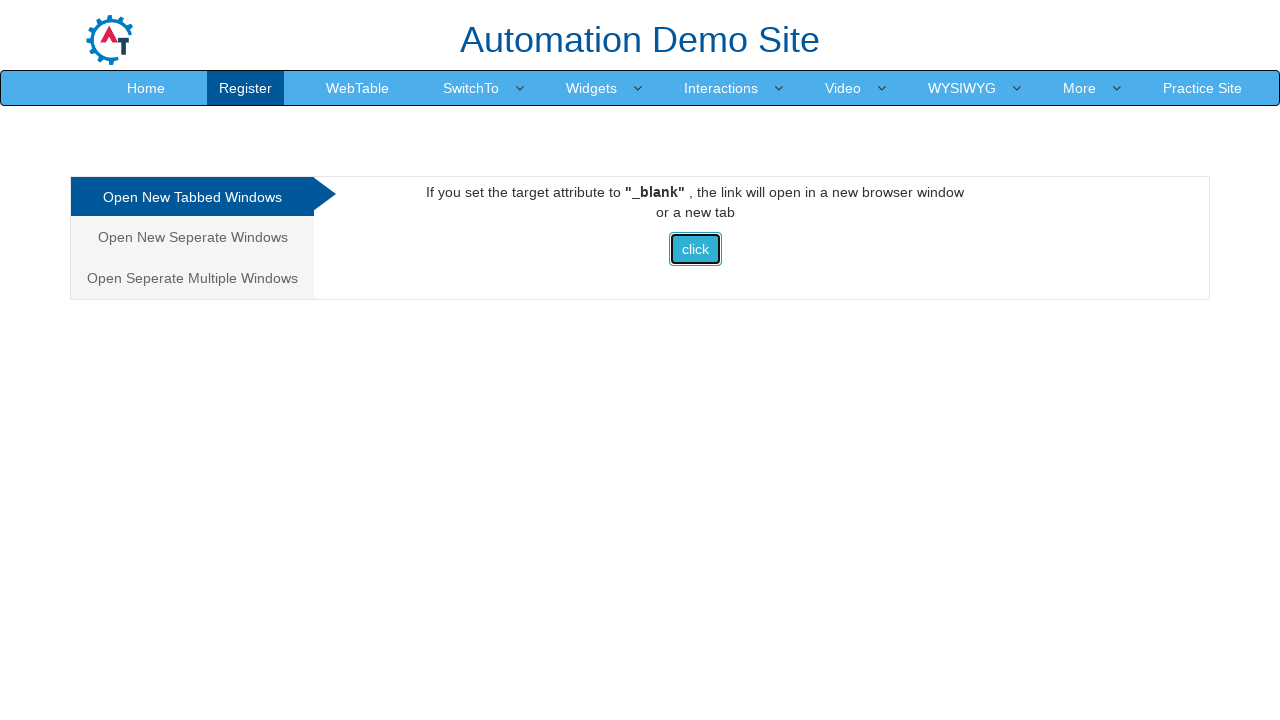

Retrieved all pages in context
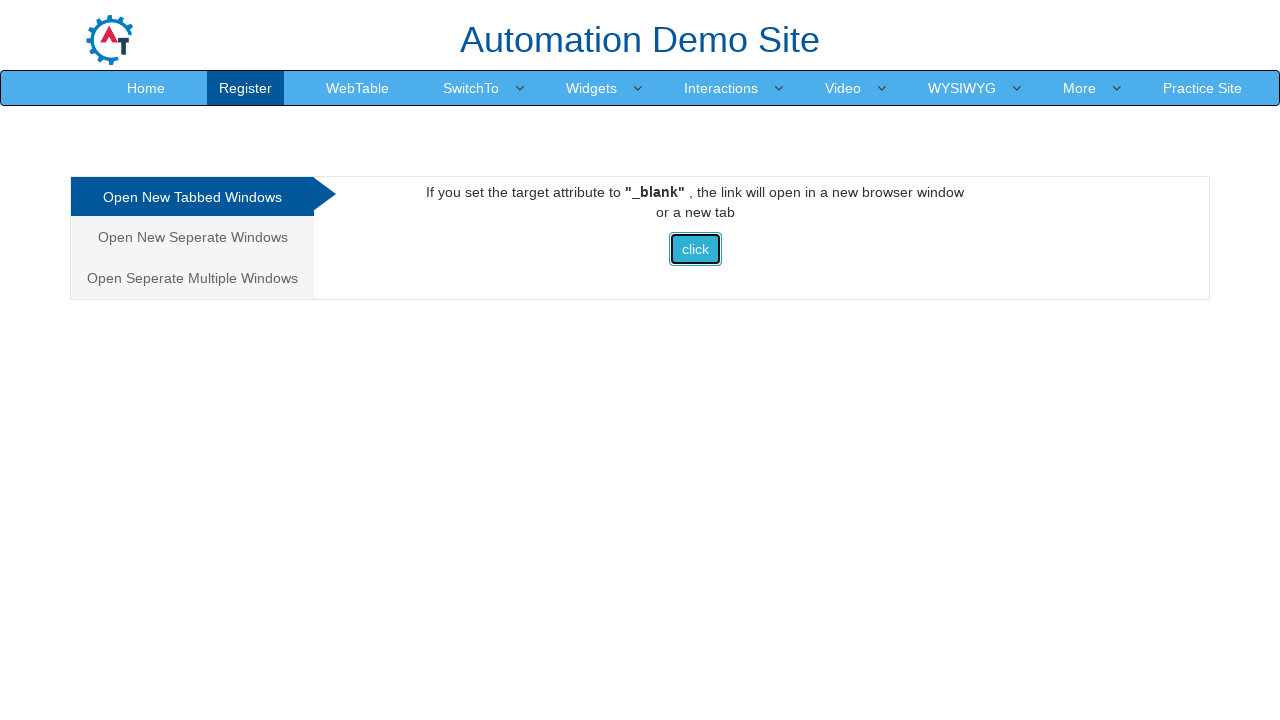

Selected second page/tab from context
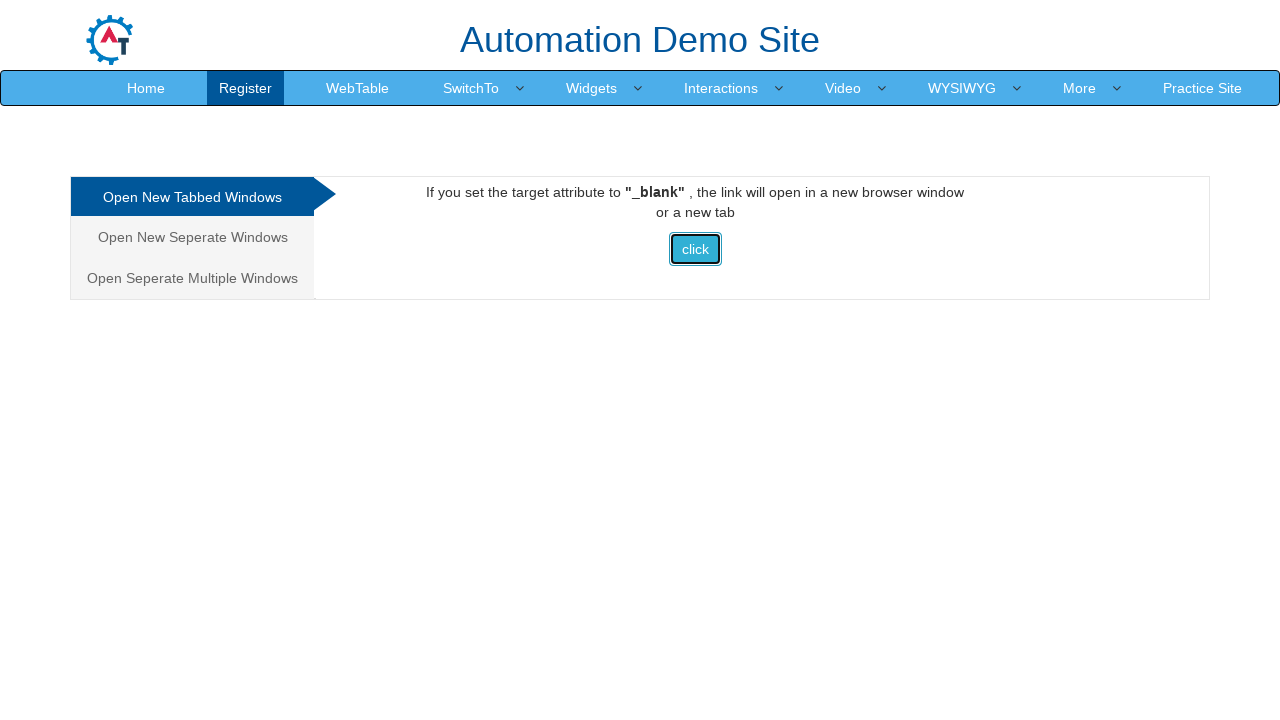

Brought new page to front
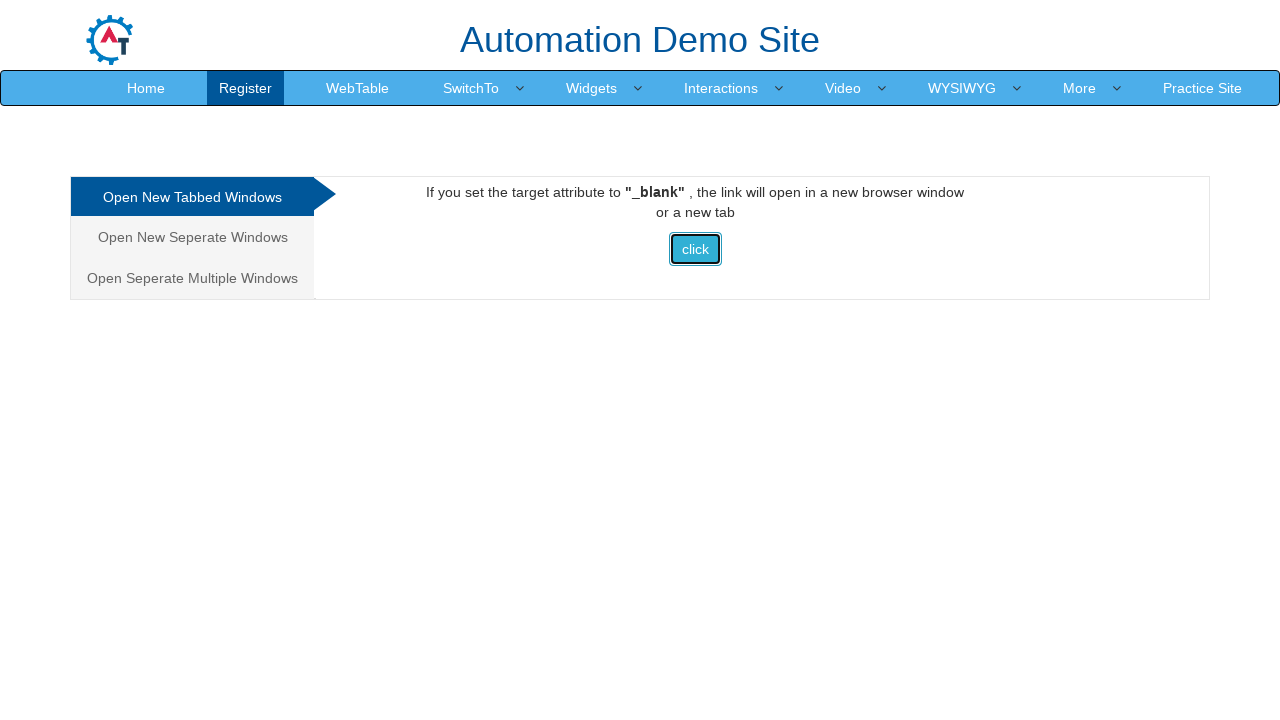

Waited 3 seconds to observe new page
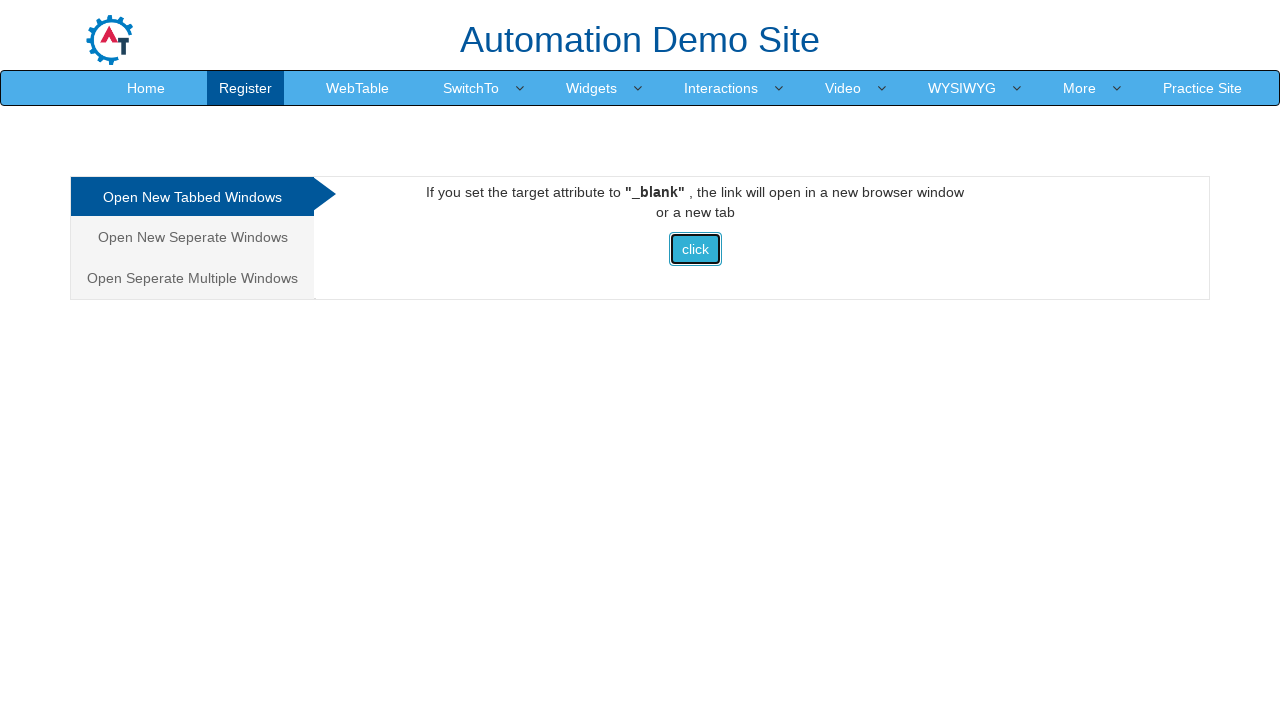

Closed the new page/tab
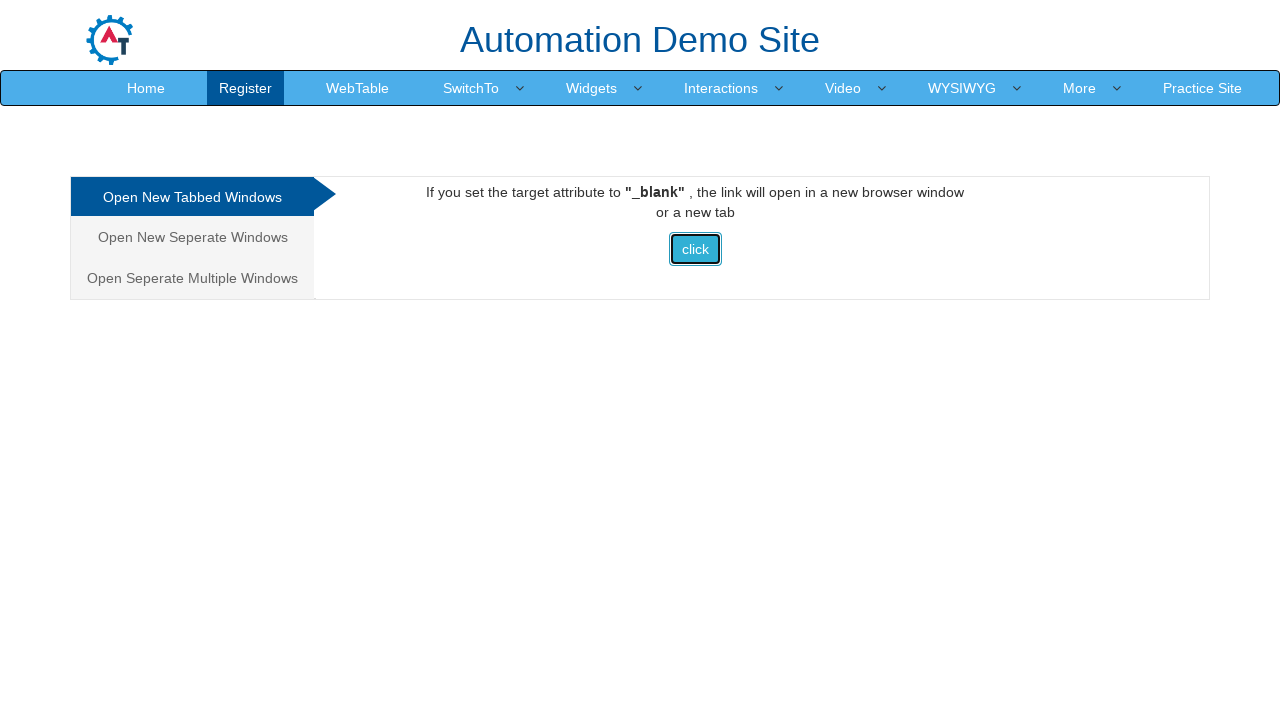

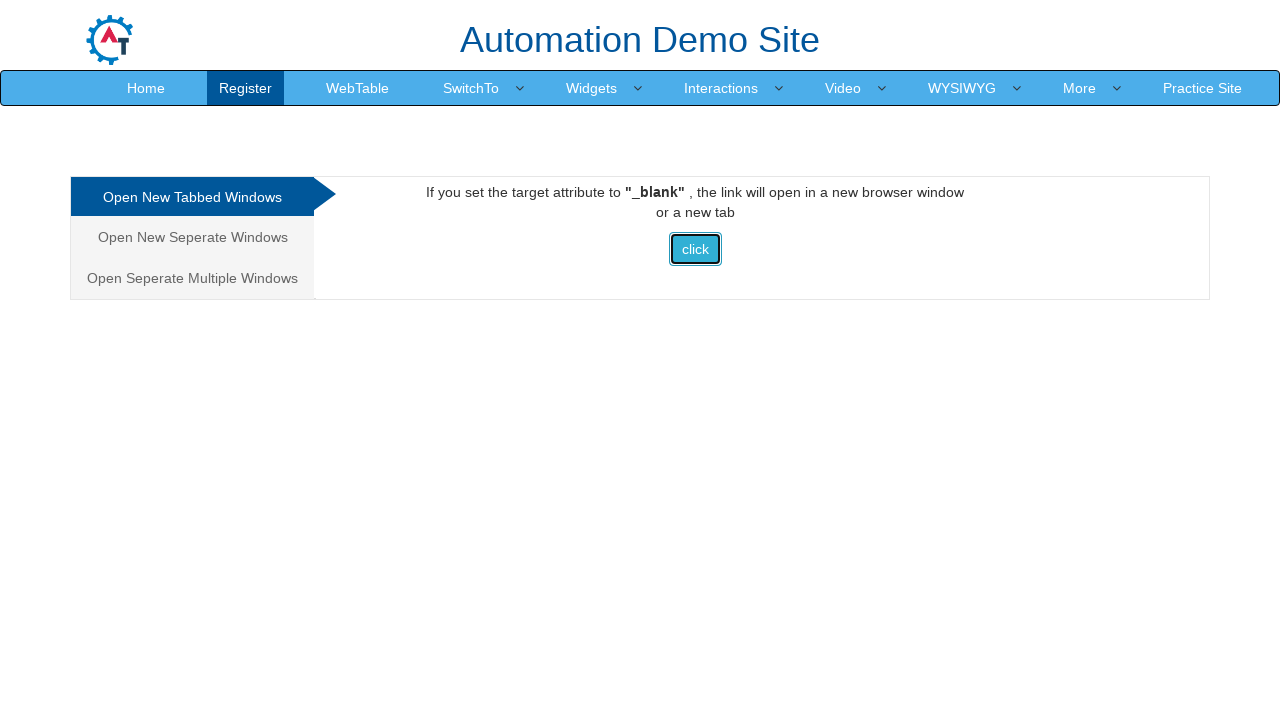